Tests dropdown menu functionality by clicking on a dropdown element and selecting an option by visible text

Starting URL: https://www.globalsqa.com/demo-site/select-dropdown-menu/

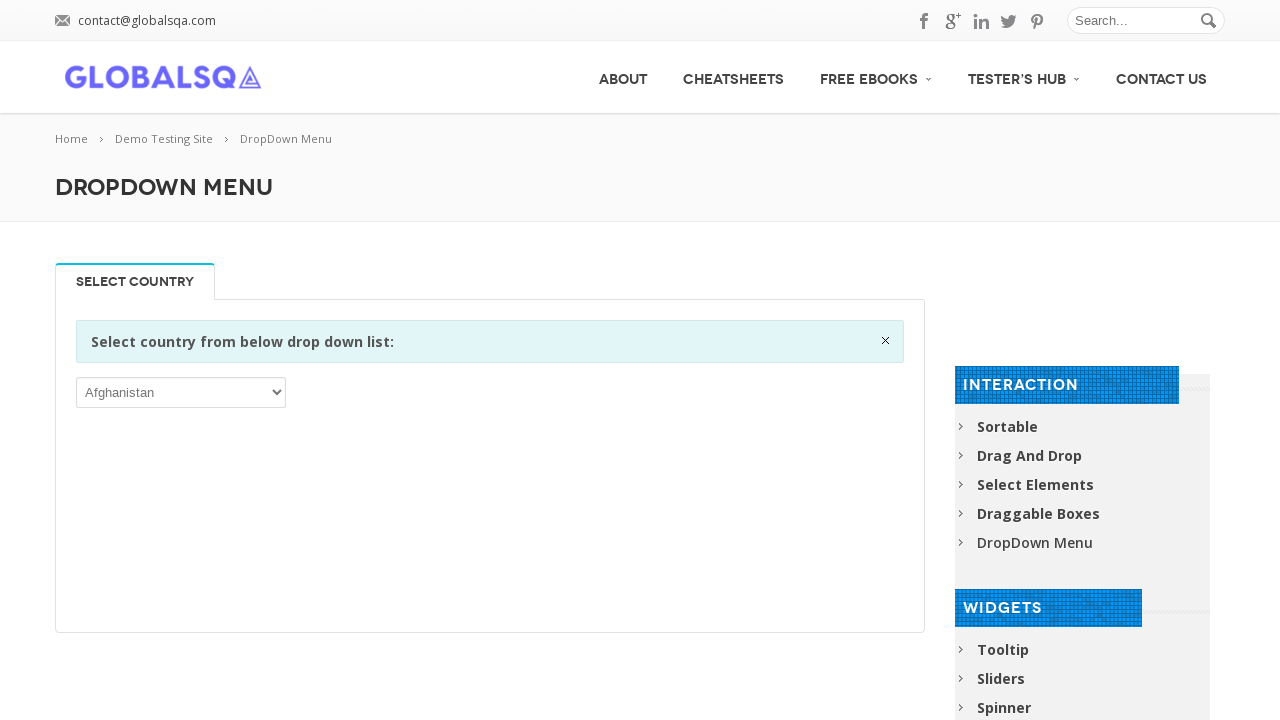

Clicked on the dropdown element at (181, 392) on xpath=//div[@class='single_tab_div resp-tab-content resp-tab-content-active']//p
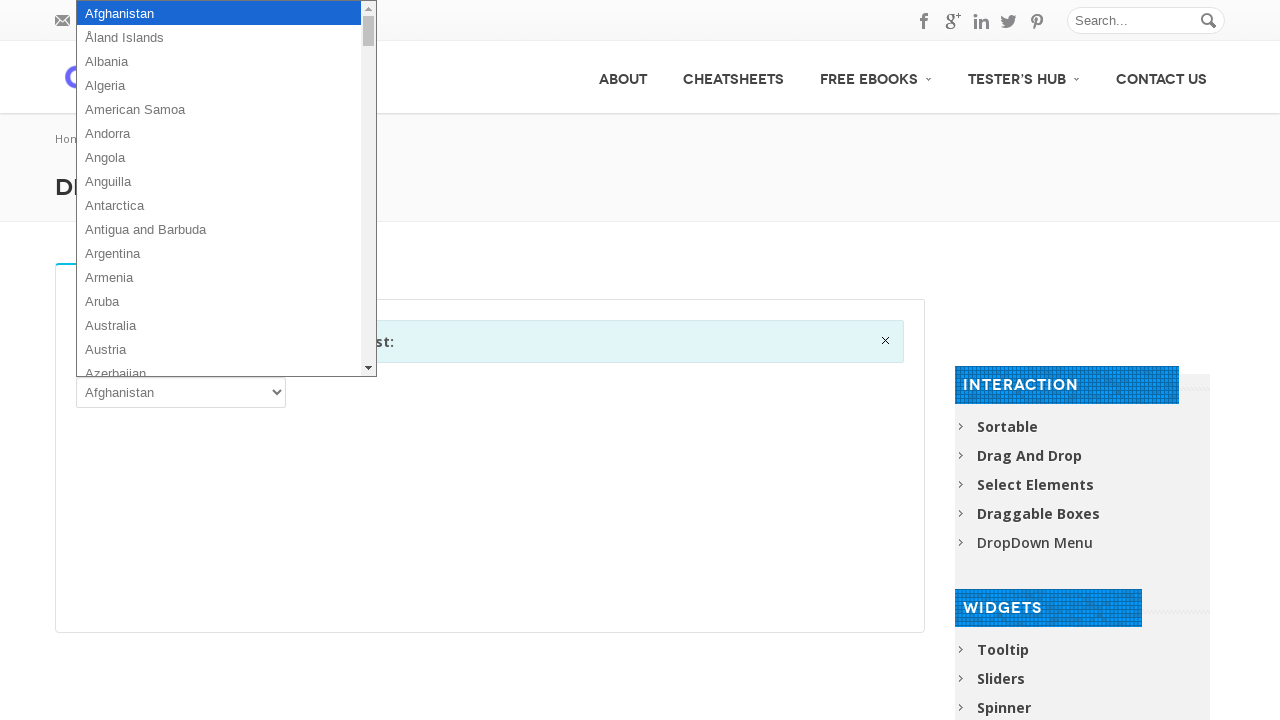

Selected 'Albania' option from the dropdown menu on //div[@class='single_tab_div resp-tab-content resp-tab-content-active']//p//sele
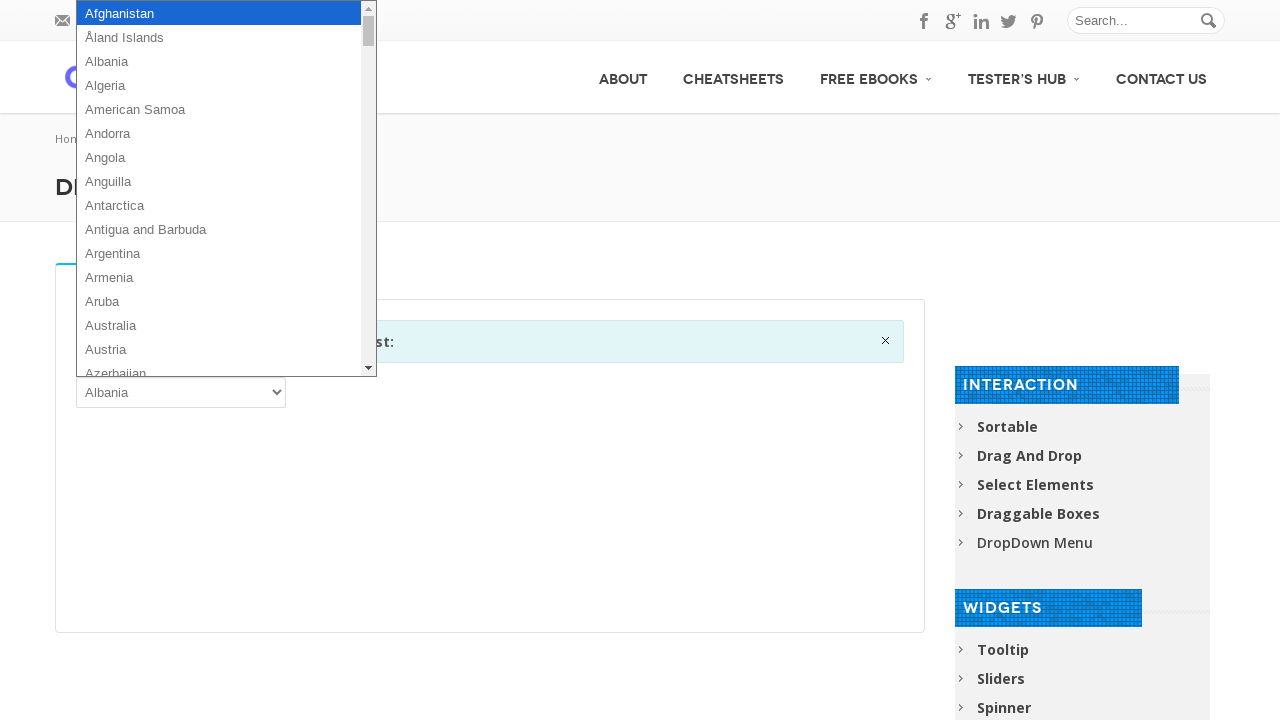

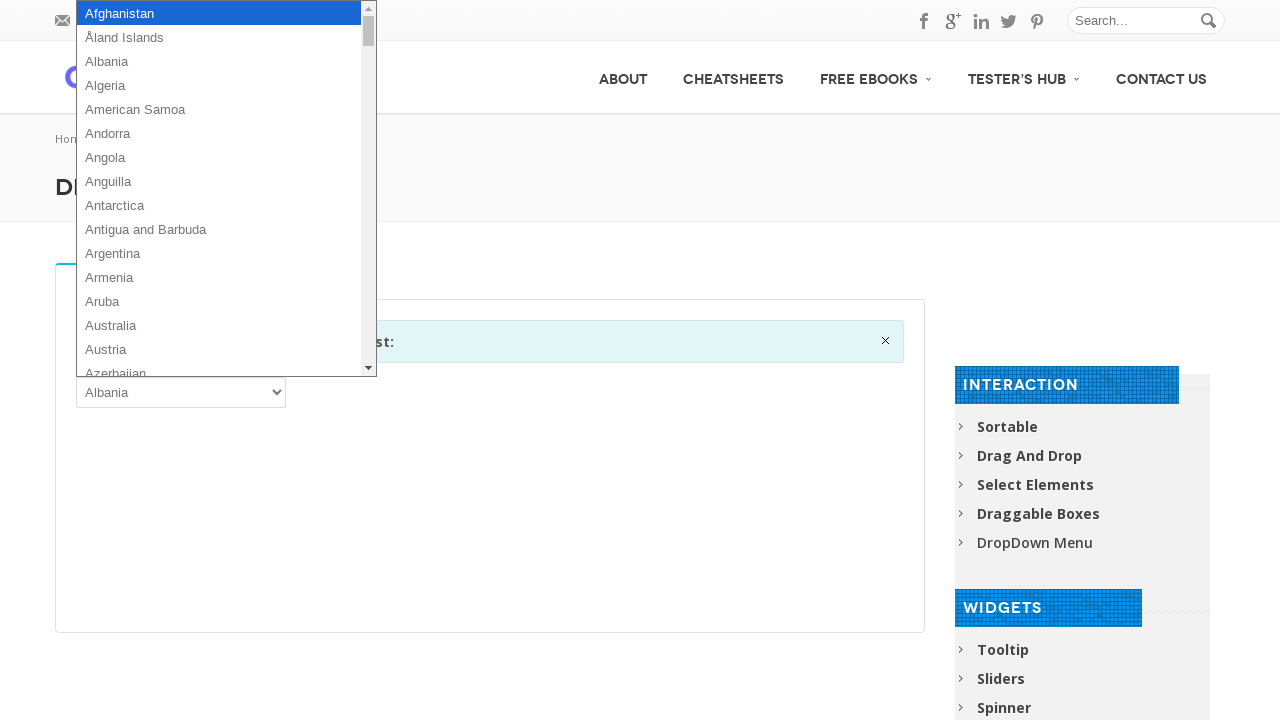